Tests clicking a load content button and verifying that a welcome message appears on an unstable load simulation page

Starting URL: https://victoretc.github.io/waitSeleniumexample/

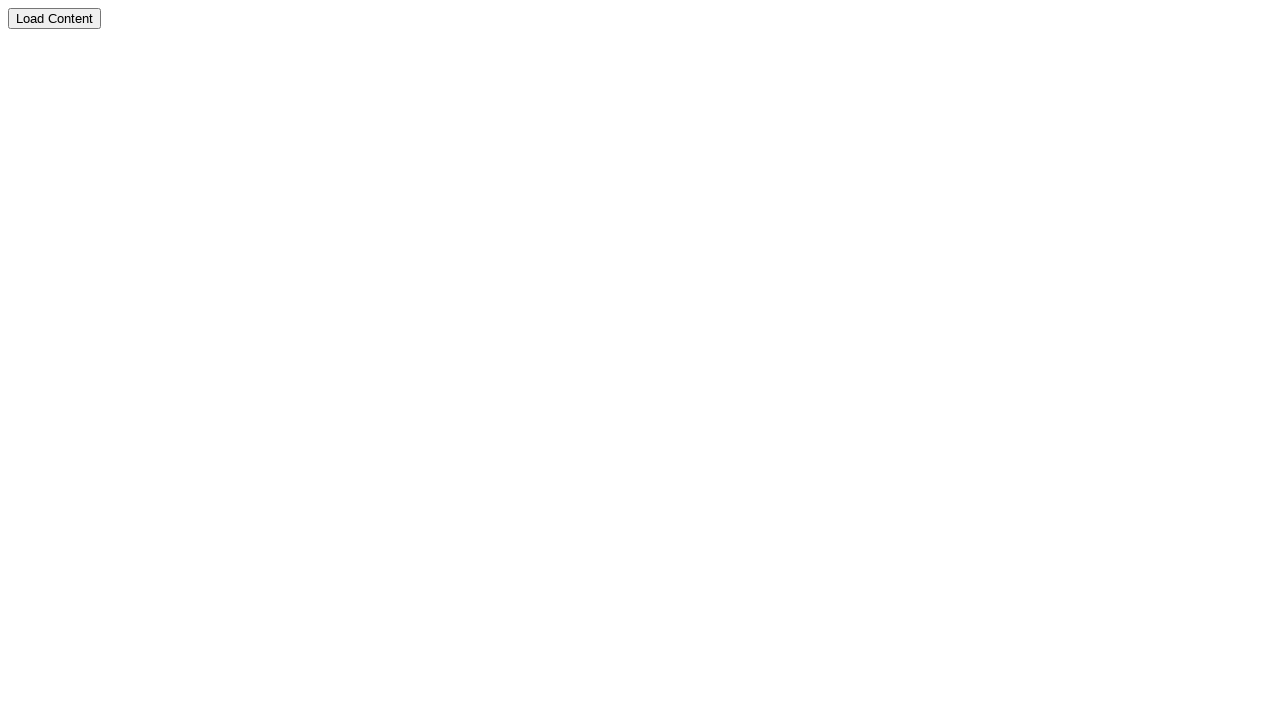

Navigated to the unstable load simulation page
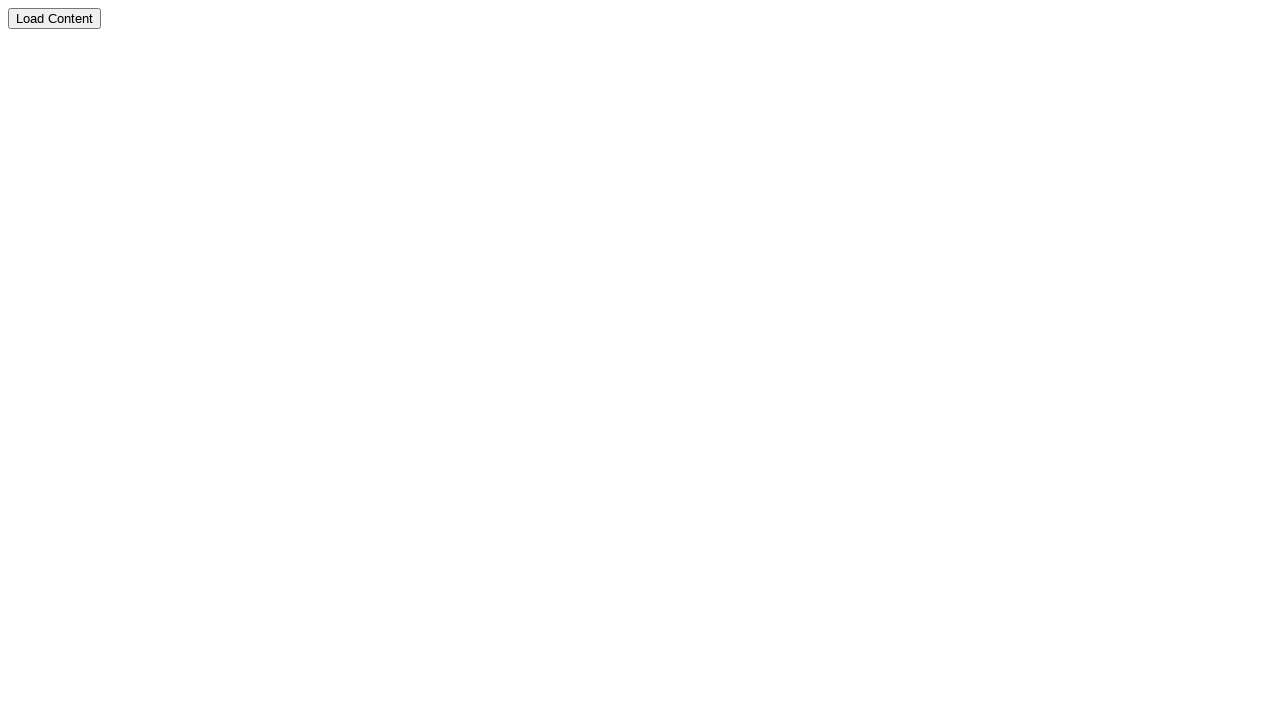

Clicked the load content button at (54, 18) on xpath=//button
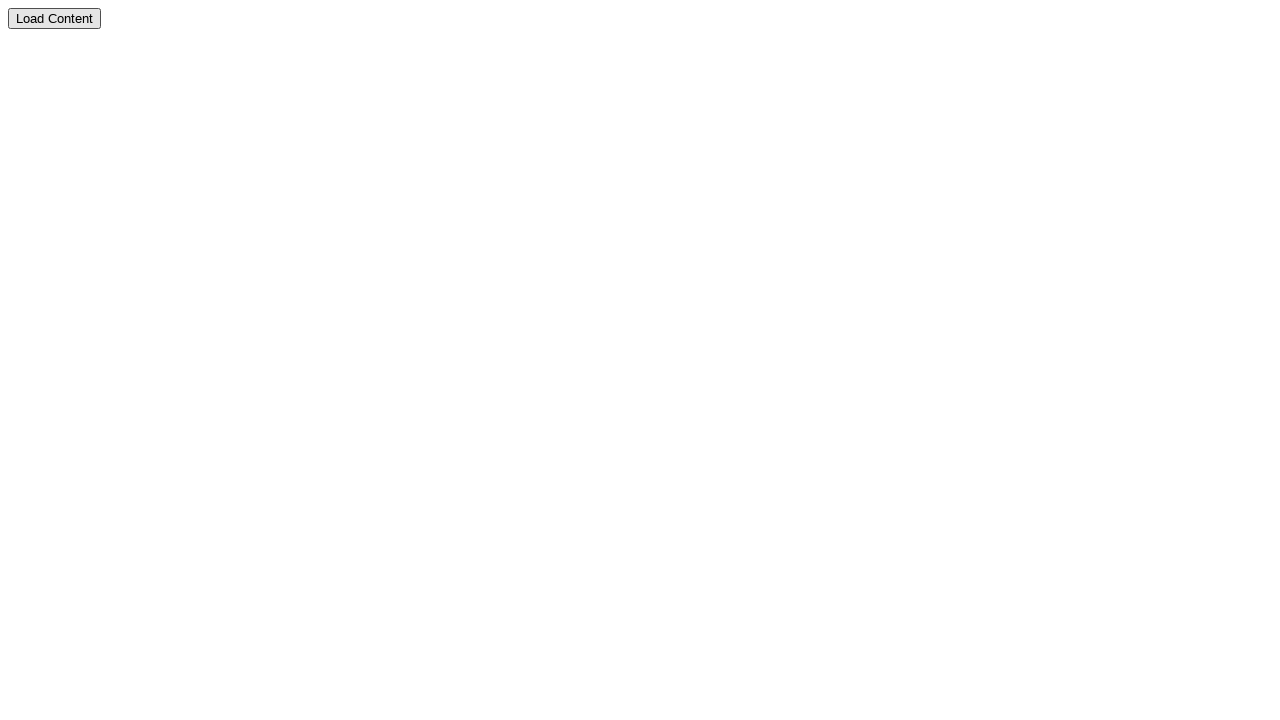

Welcome message appeared on the page
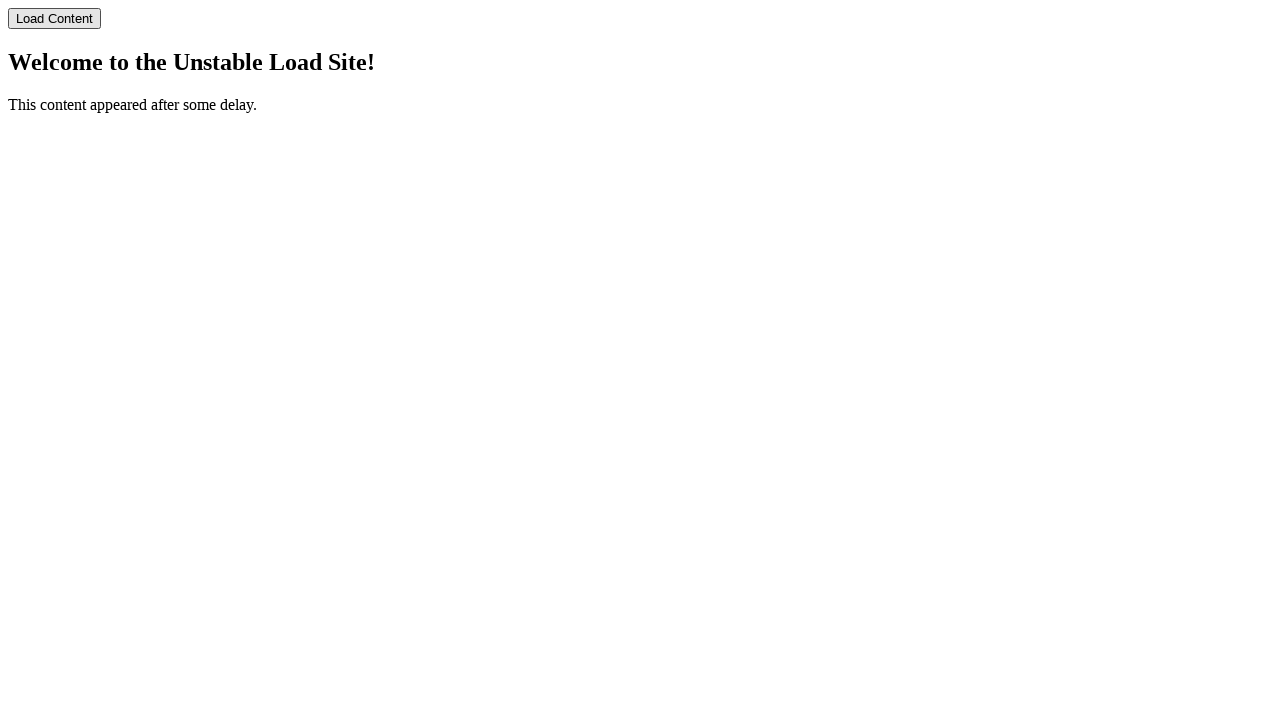

Located the welcome message element
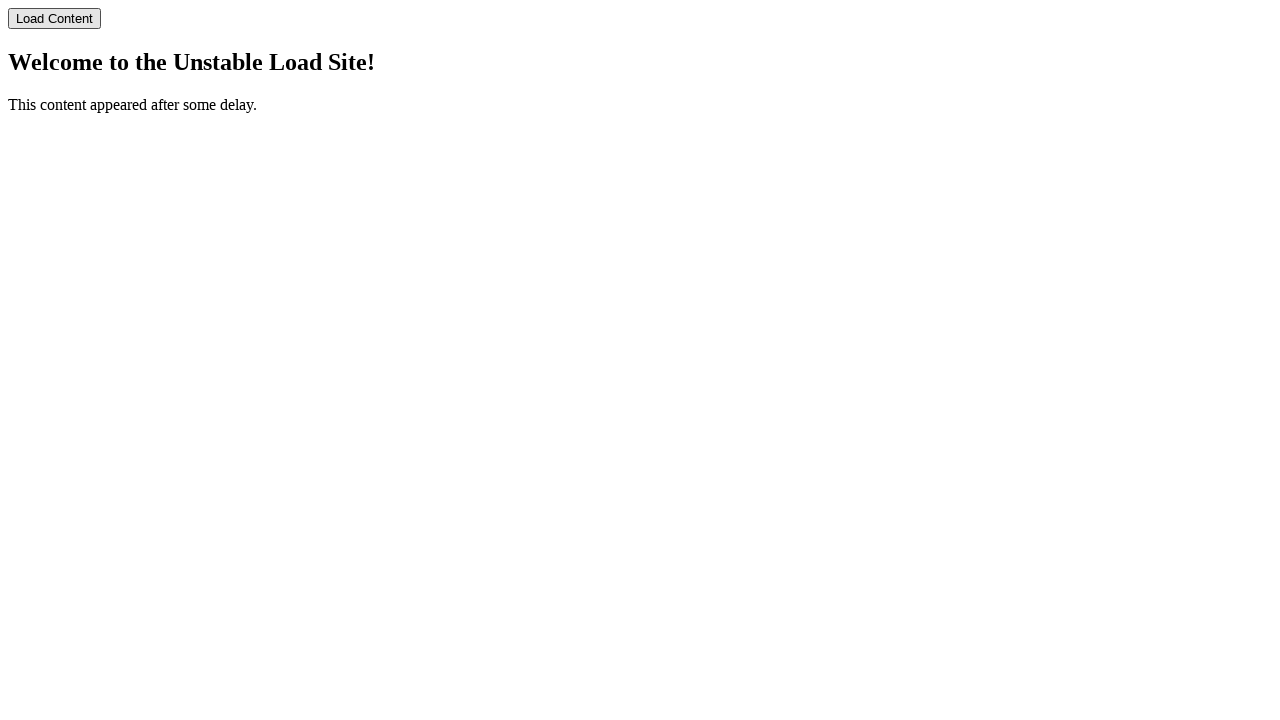

Verified that welcome message text matches 'Welcome to the Unstable Load Site!'
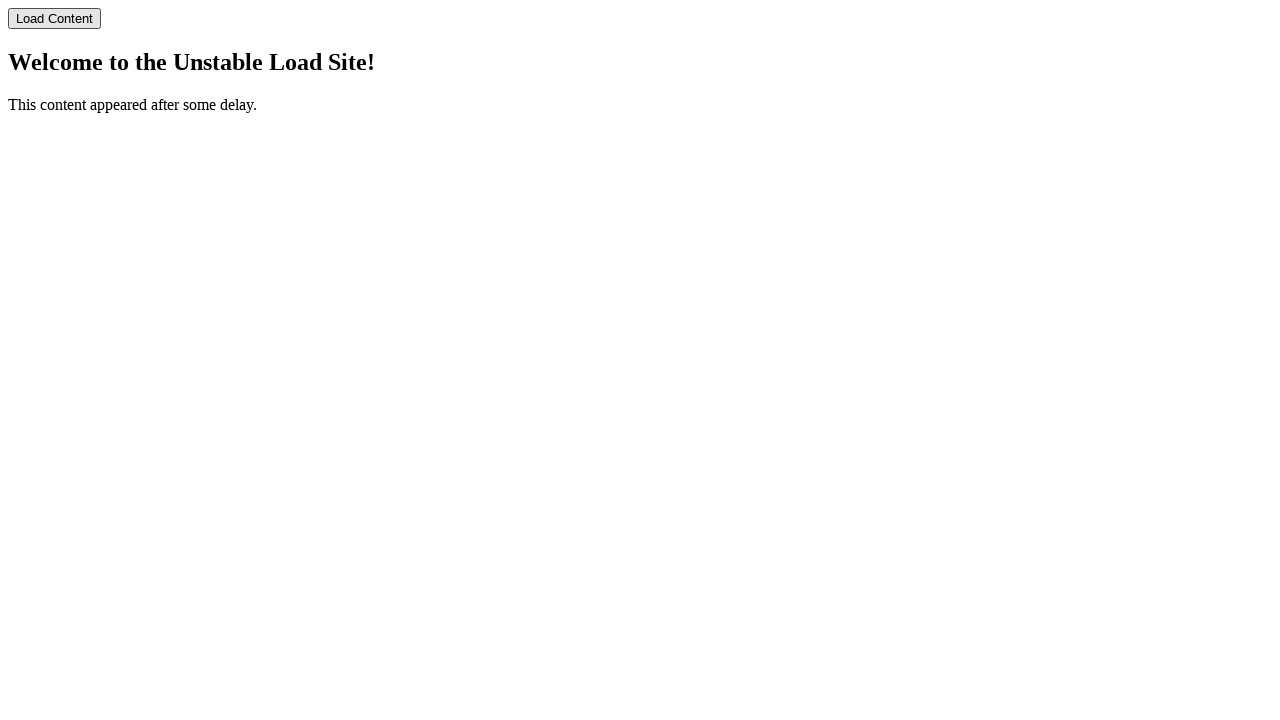

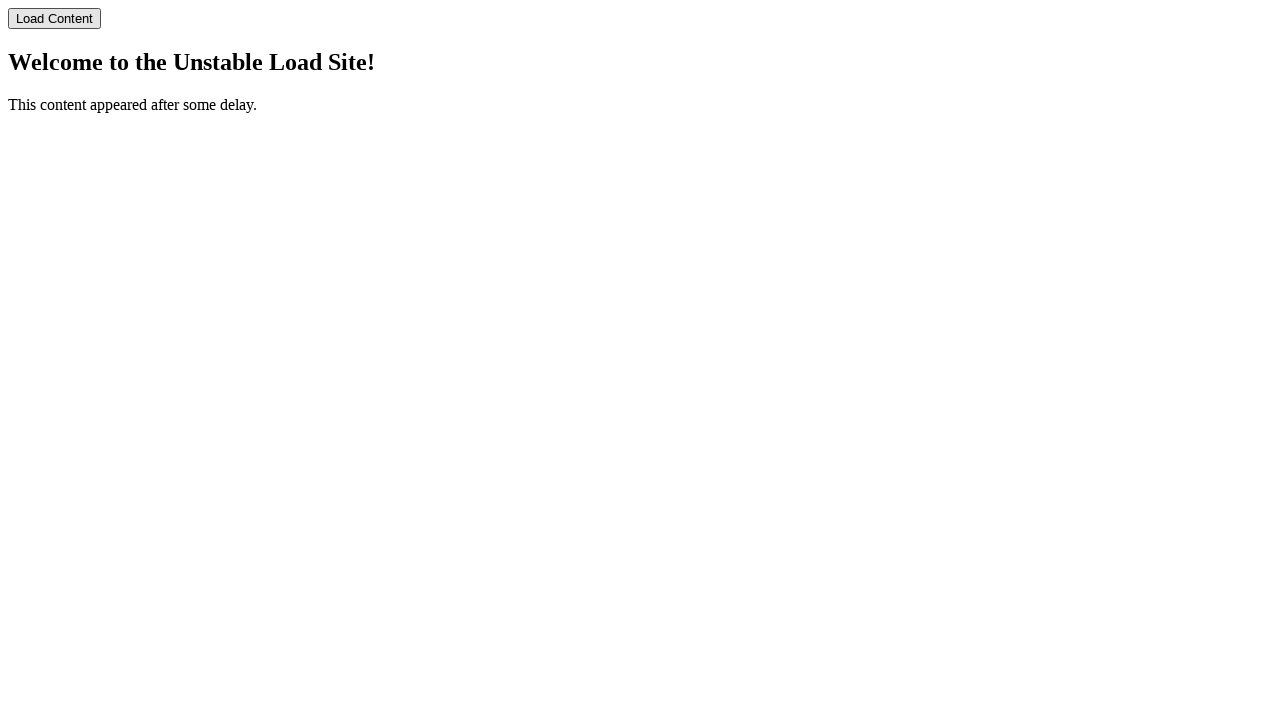